Navigates to the Sortable Data Tables page and reads table header and row data from the first table

Starting URL: http://the-internet.herokuapp.com/

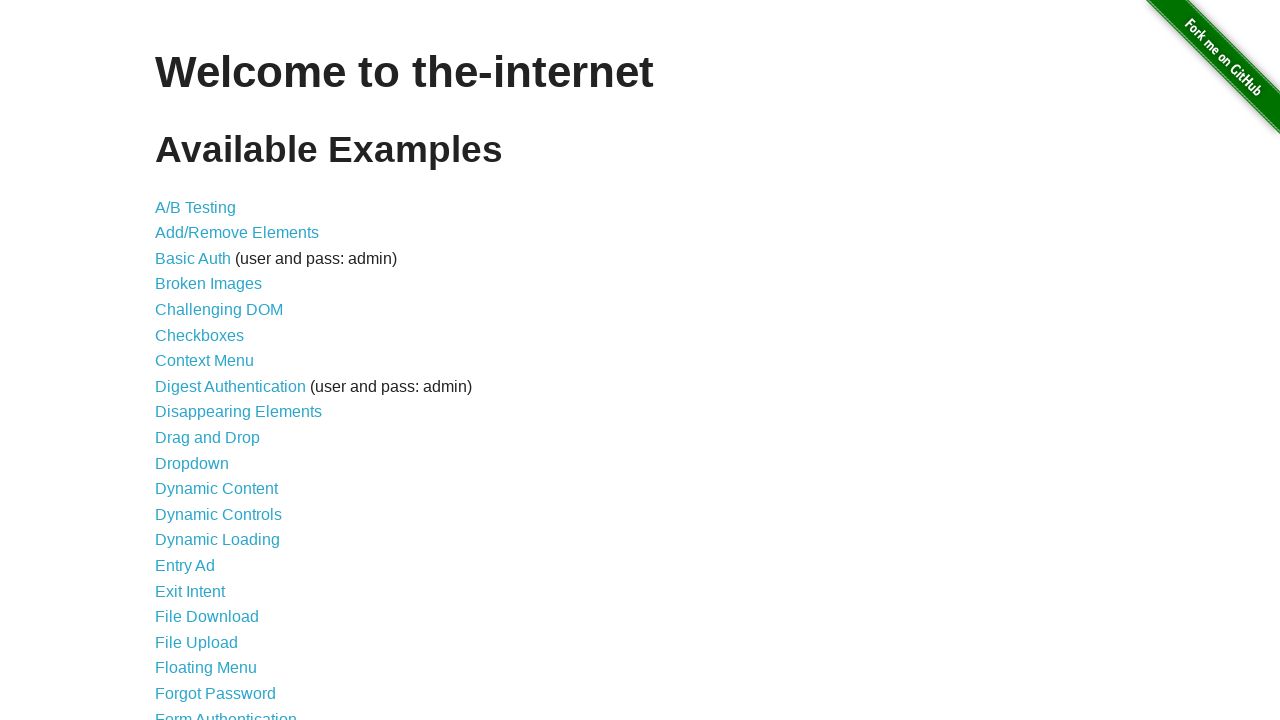

Clicked on 'Sortable Data Tables' link at (230, 574) on text=Sortable Data Tables
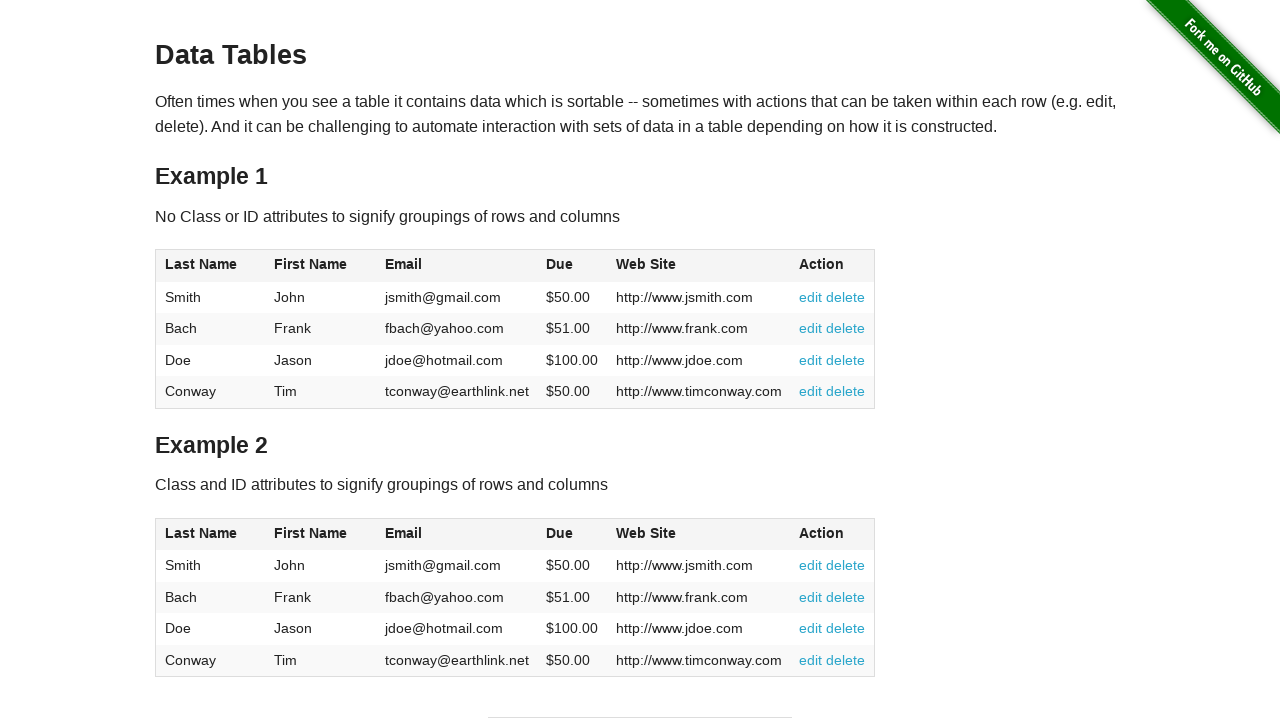

Waited for table #table1 to be visible
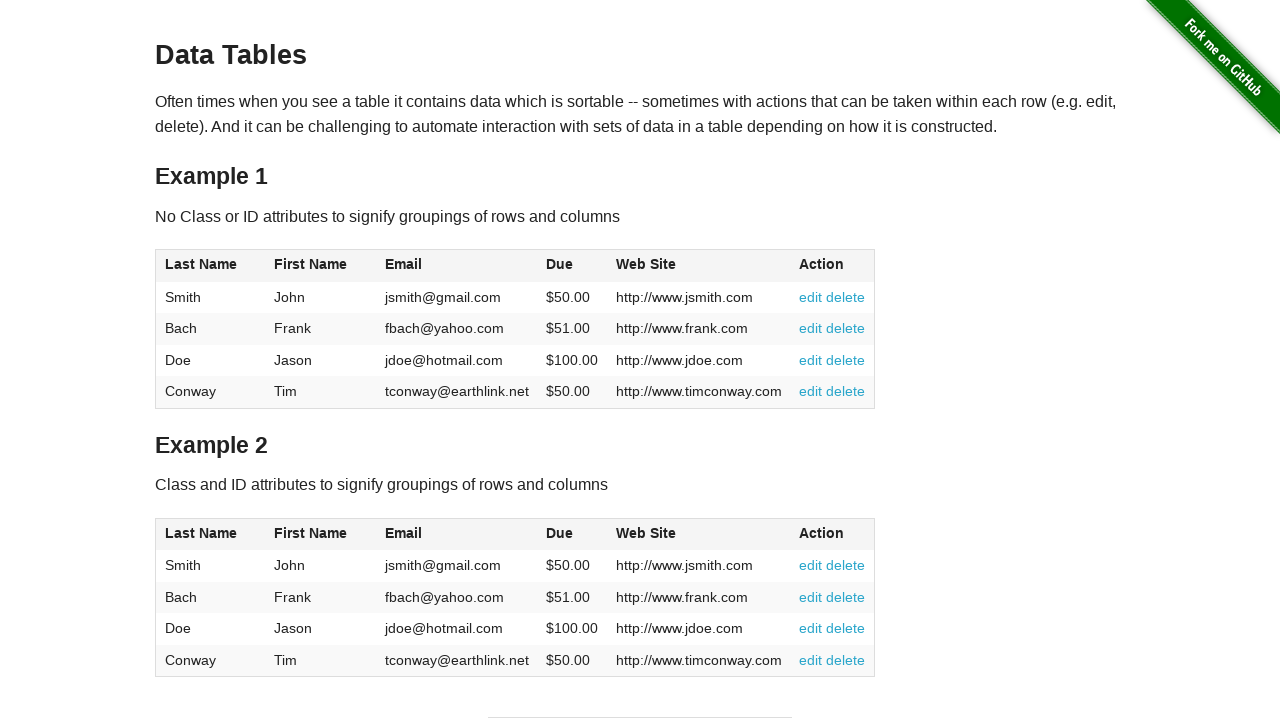

Verified table headers are present in #table1
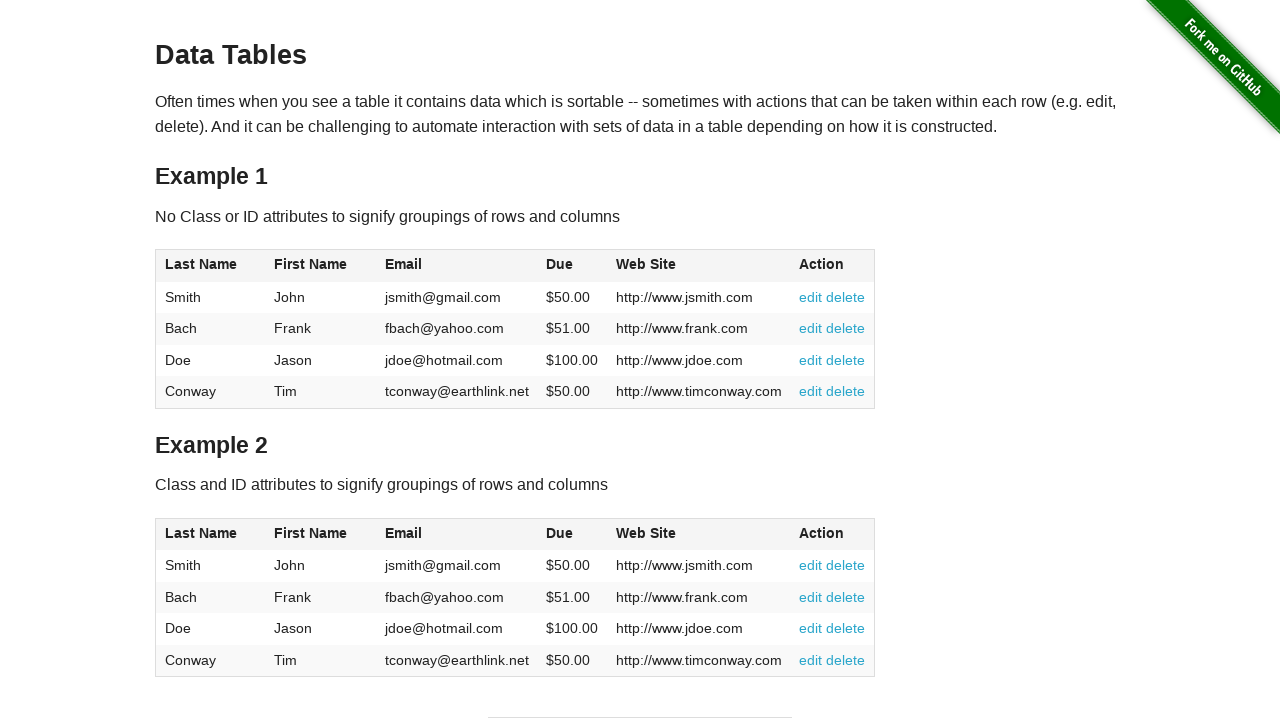

Verified table body rows are present in #table1
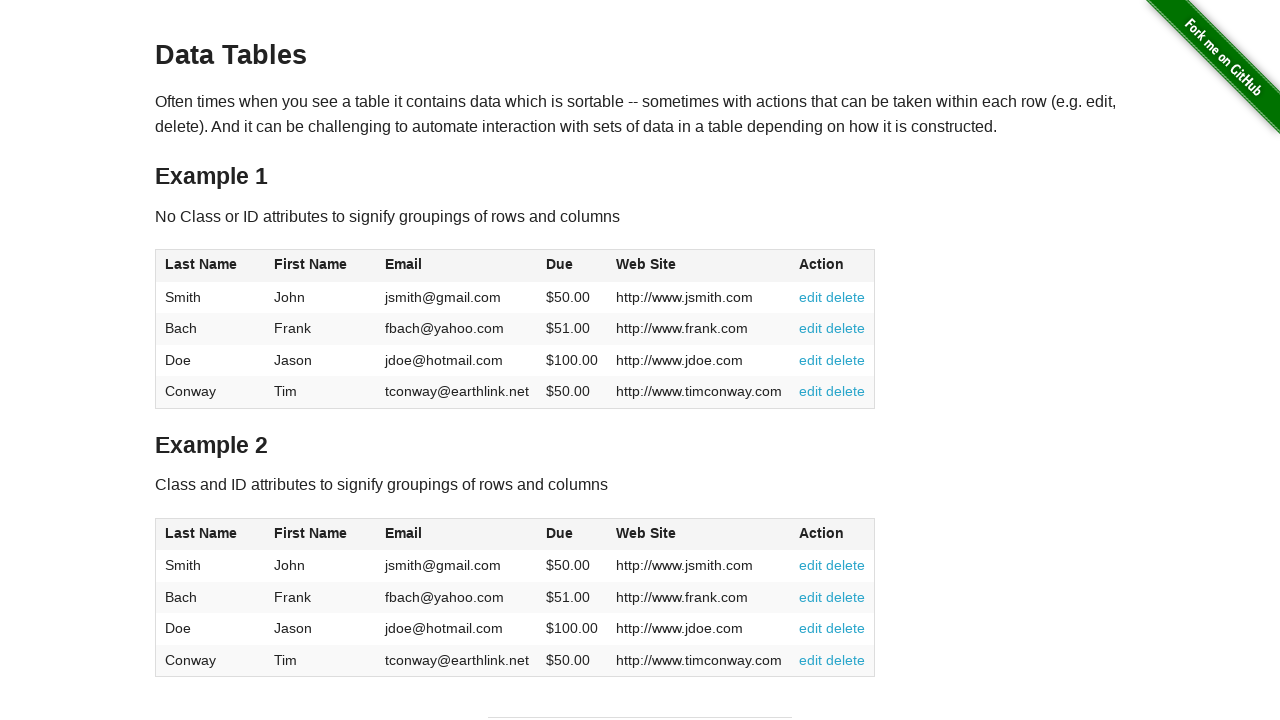

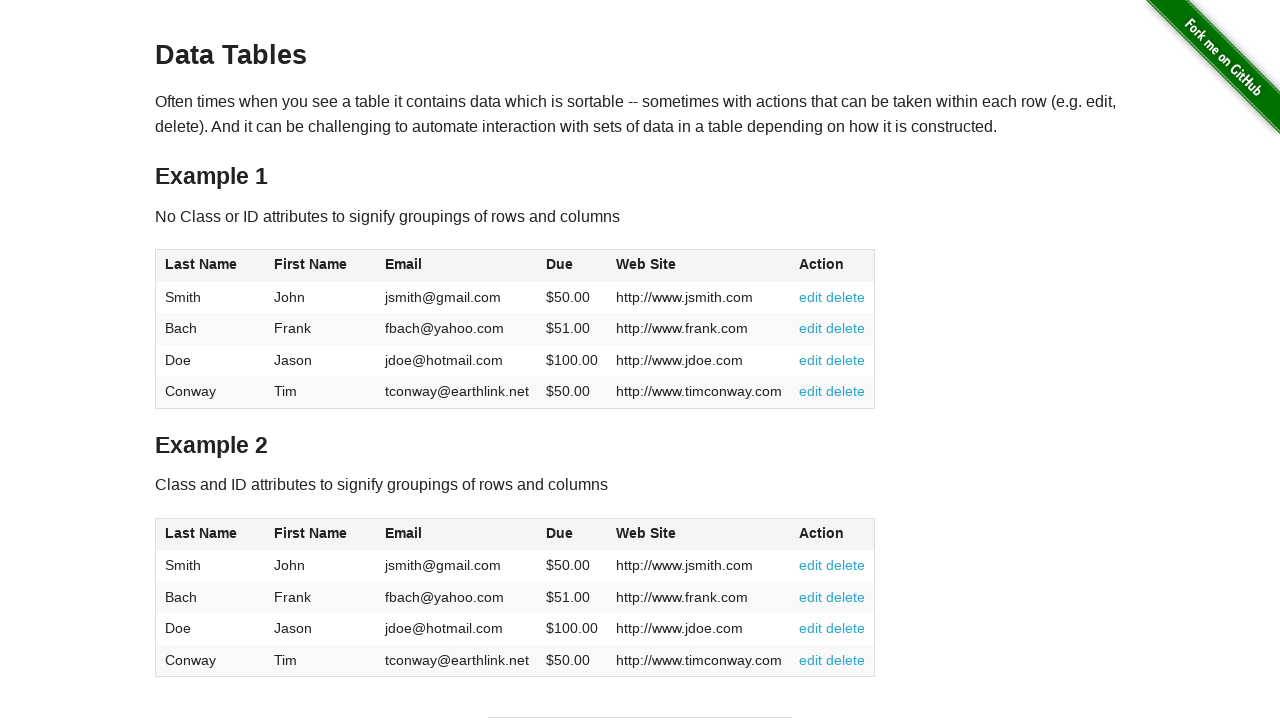